Tests tabbed window handling using waitForEvent pattern - opens a popup window, fills a username field in the popup, closes it, then clicks a New Window button on the original page.

Starting URL: https://mrreddyautomation.com/playground/

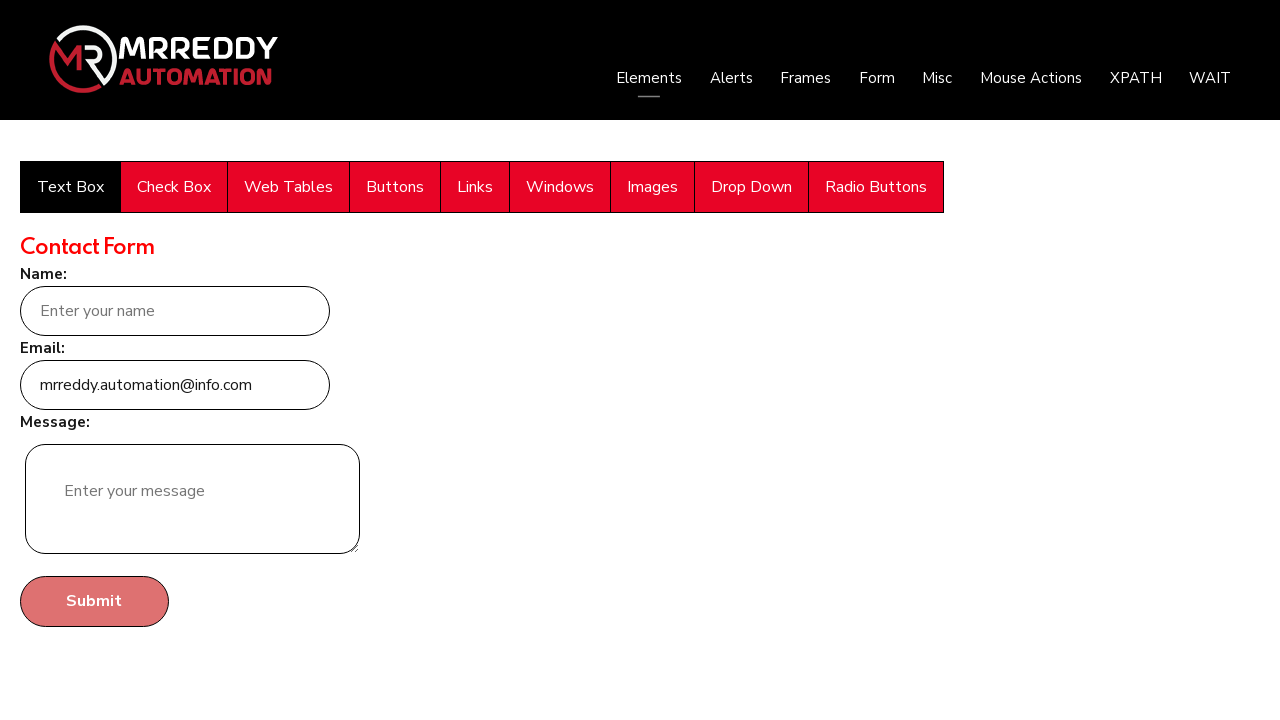

Clicked on Windows menu item at (560, 187) on xpath=//span[normalize-space(text())='Windows']
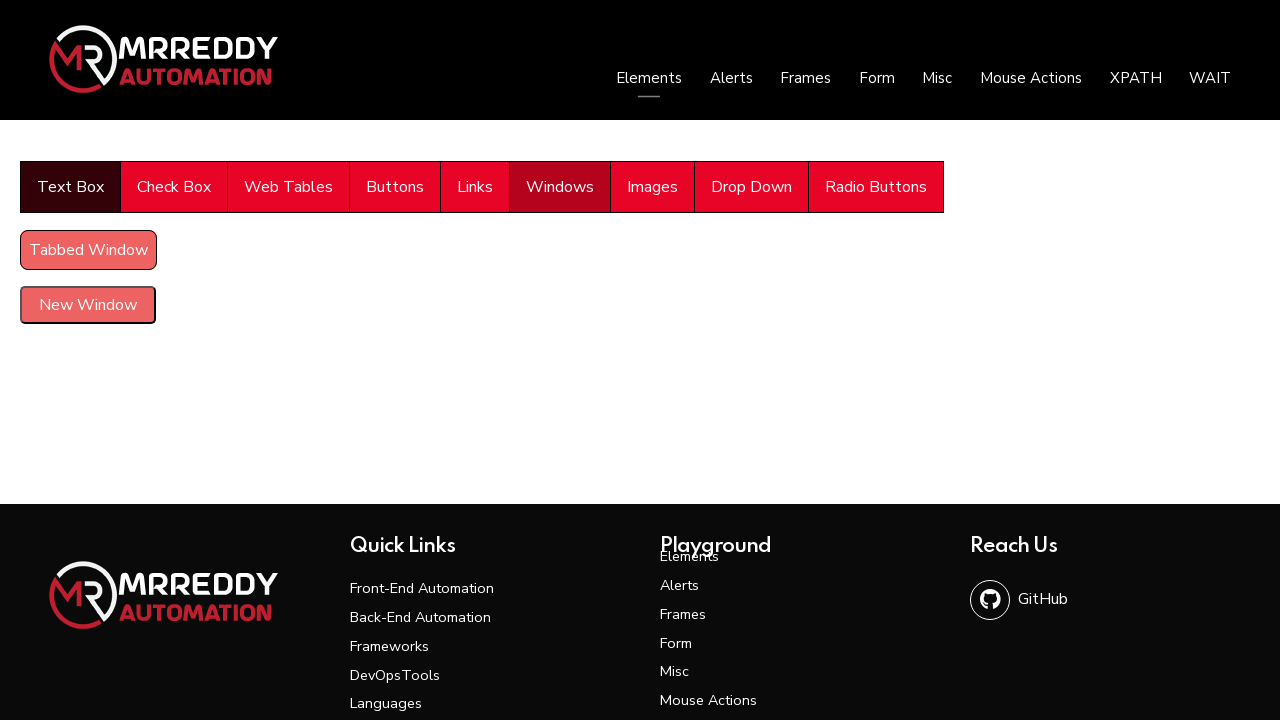

Waited 3 seconds for page to settle
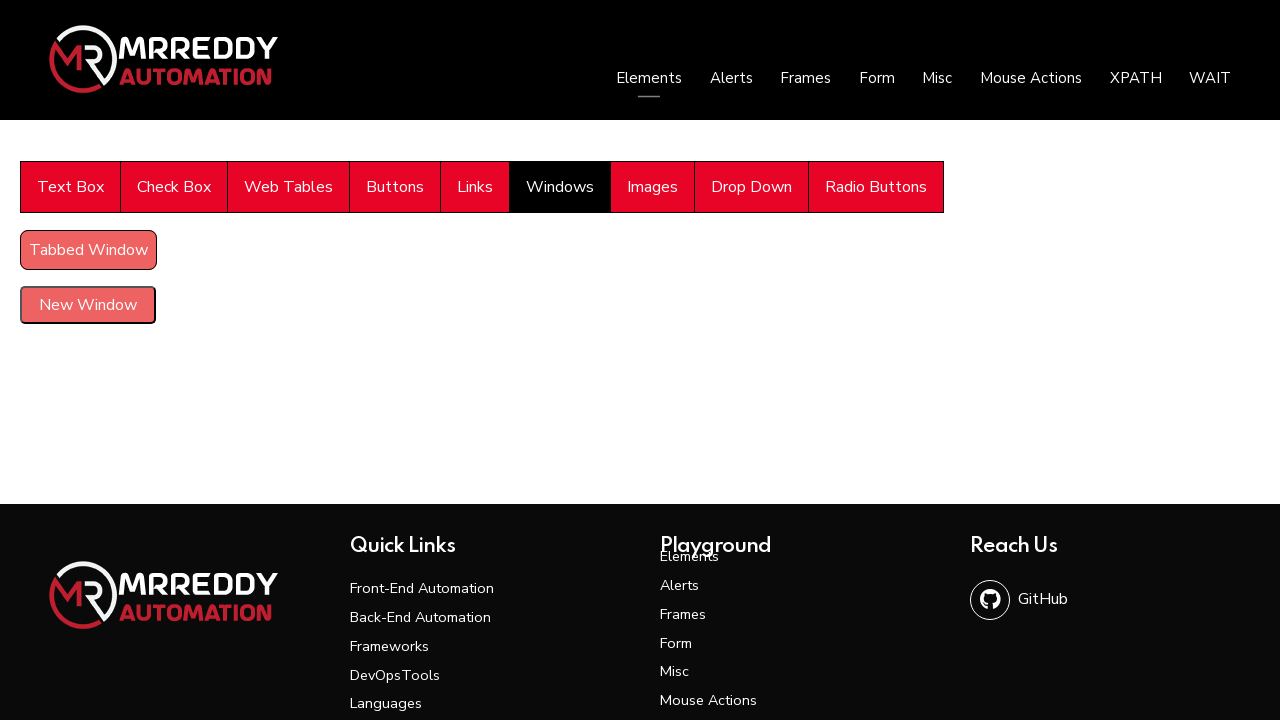

Clicked on Tabbed Window link and popup opened at (88, 250) on internal:role=link[name="Tabbed Window"i]
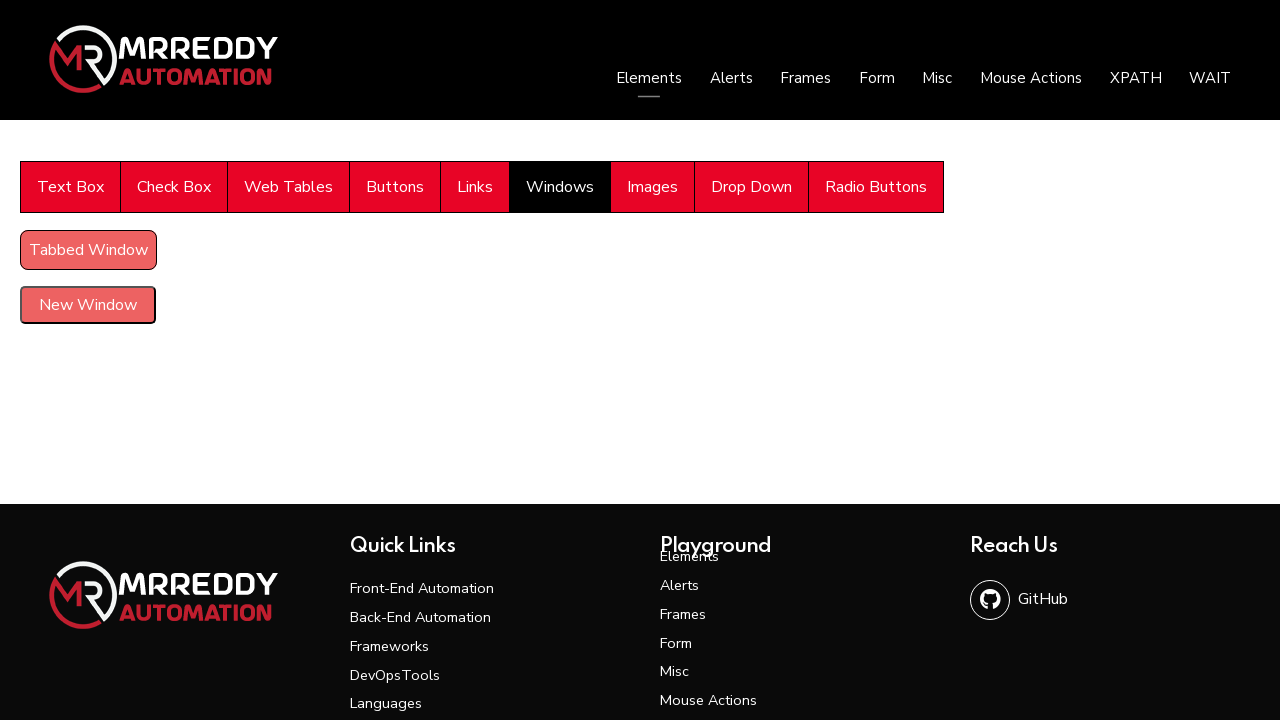

Retrieved popup page object
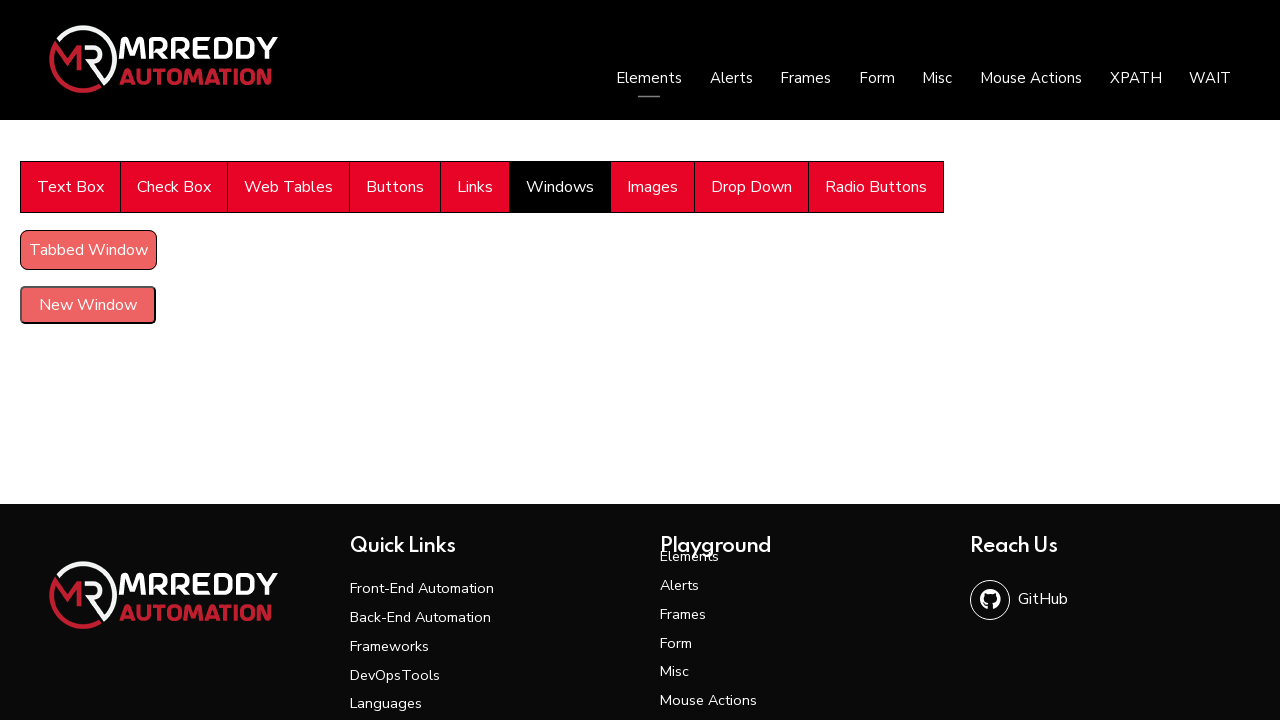

Filled username field in popup with 'dfasdf' on internal:attr=[placeholder="Enter username"i]
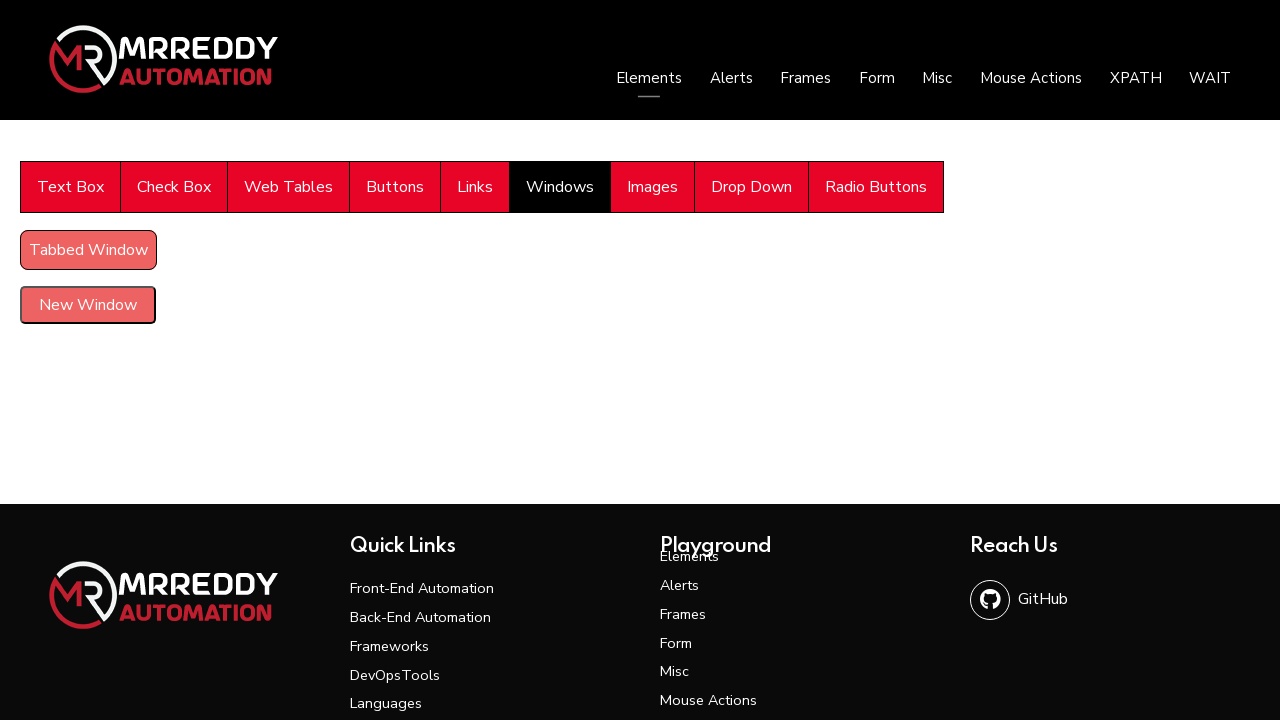

Waited 3 seconds before closing popup
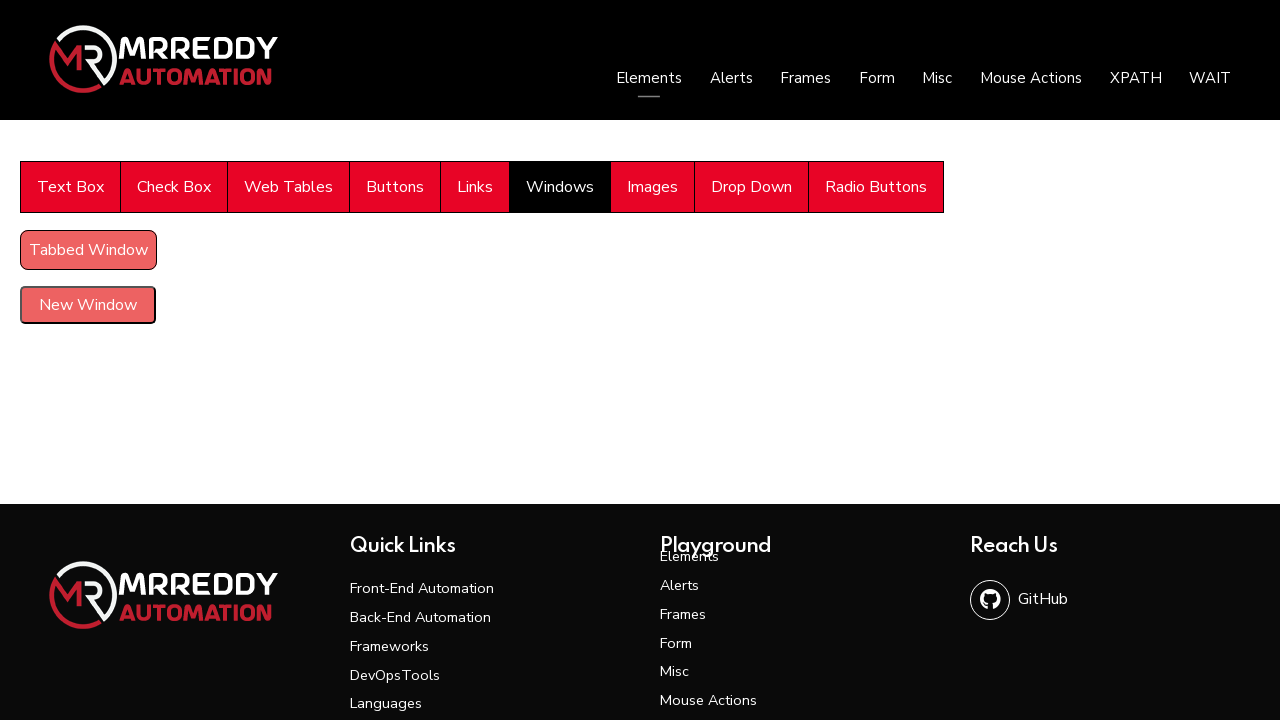

Closed popup window
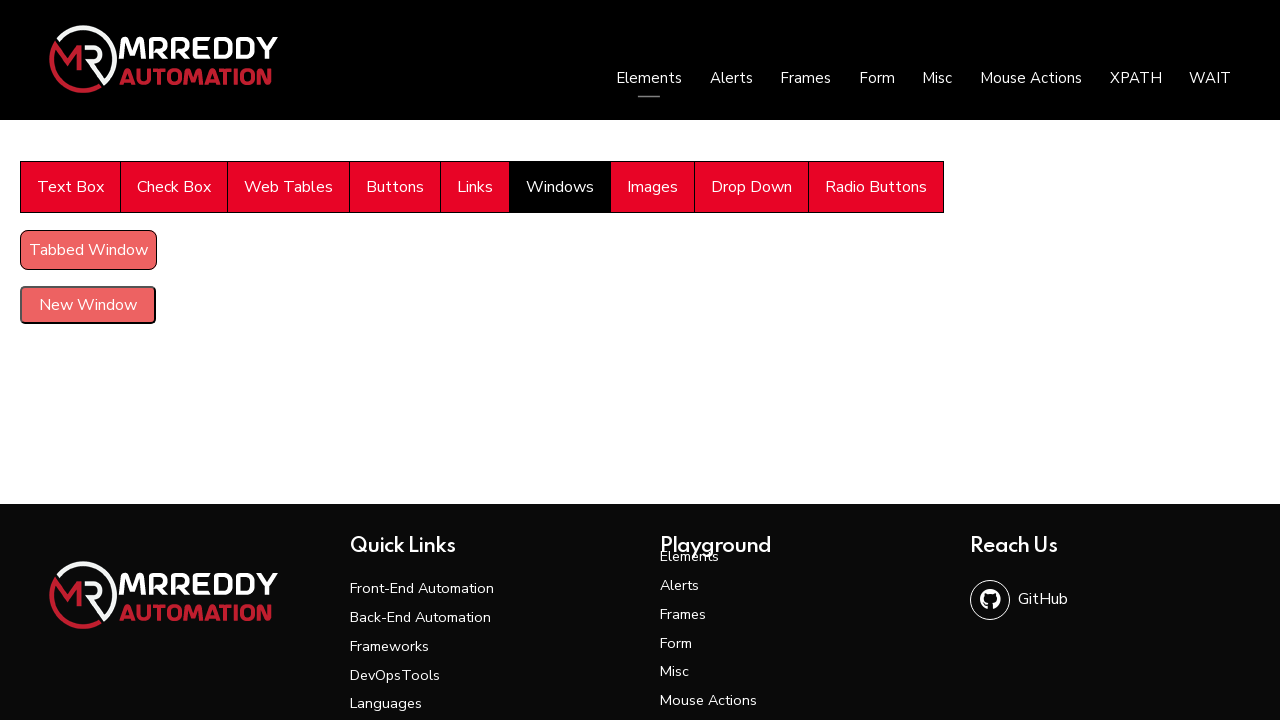

Waited 3 seconds on original page after popup closed
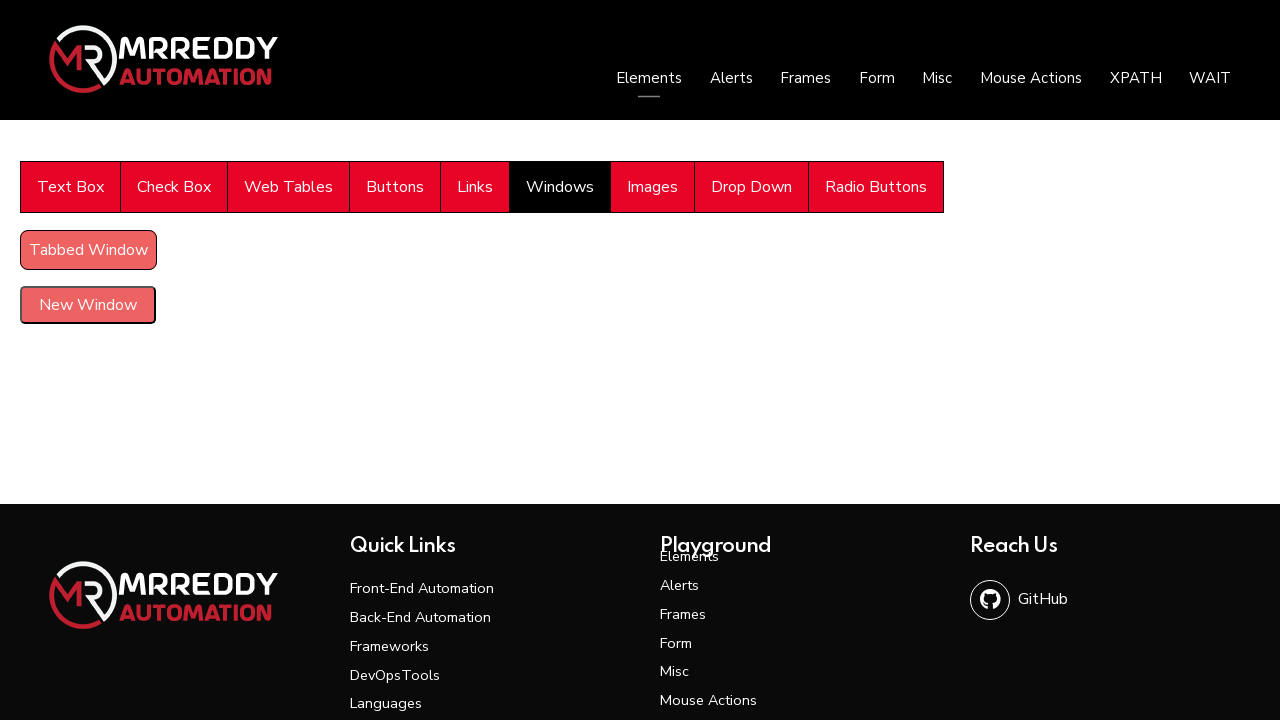

Clicked New Window button on original page at (88, 305) on internal:role=button[name="New Window"i]
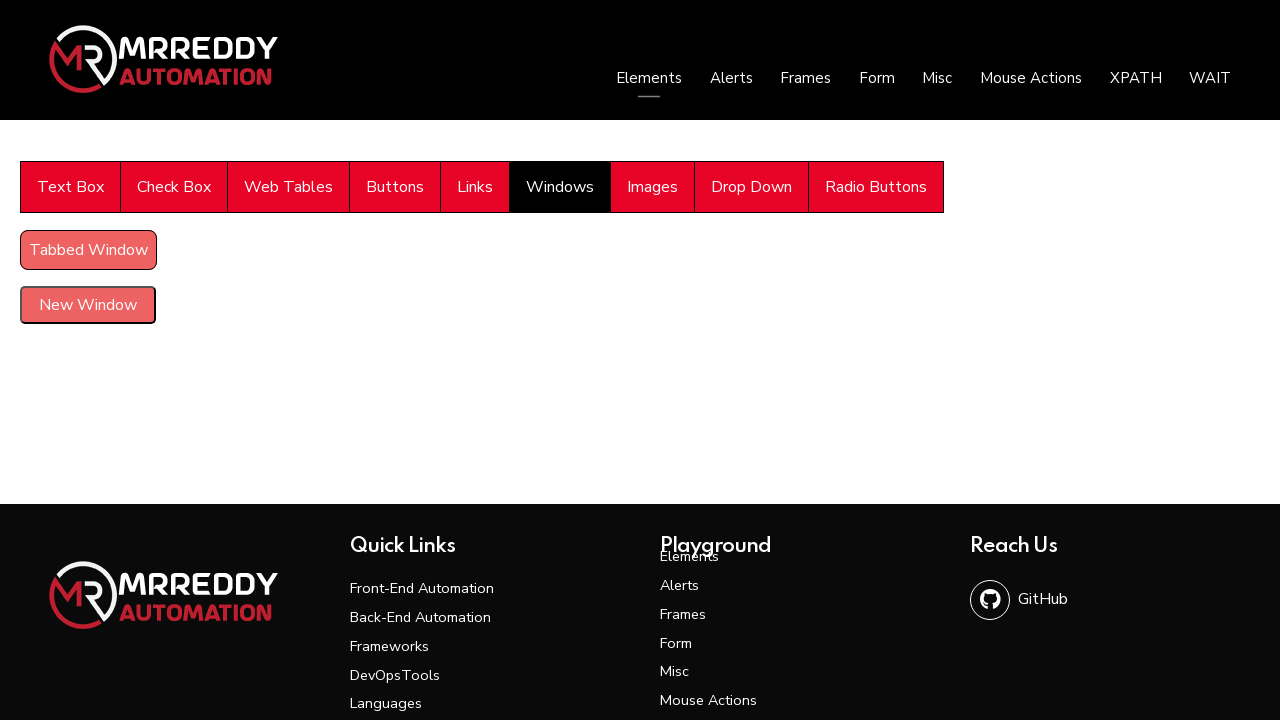

Waited 3 seconds for new window to complete loading
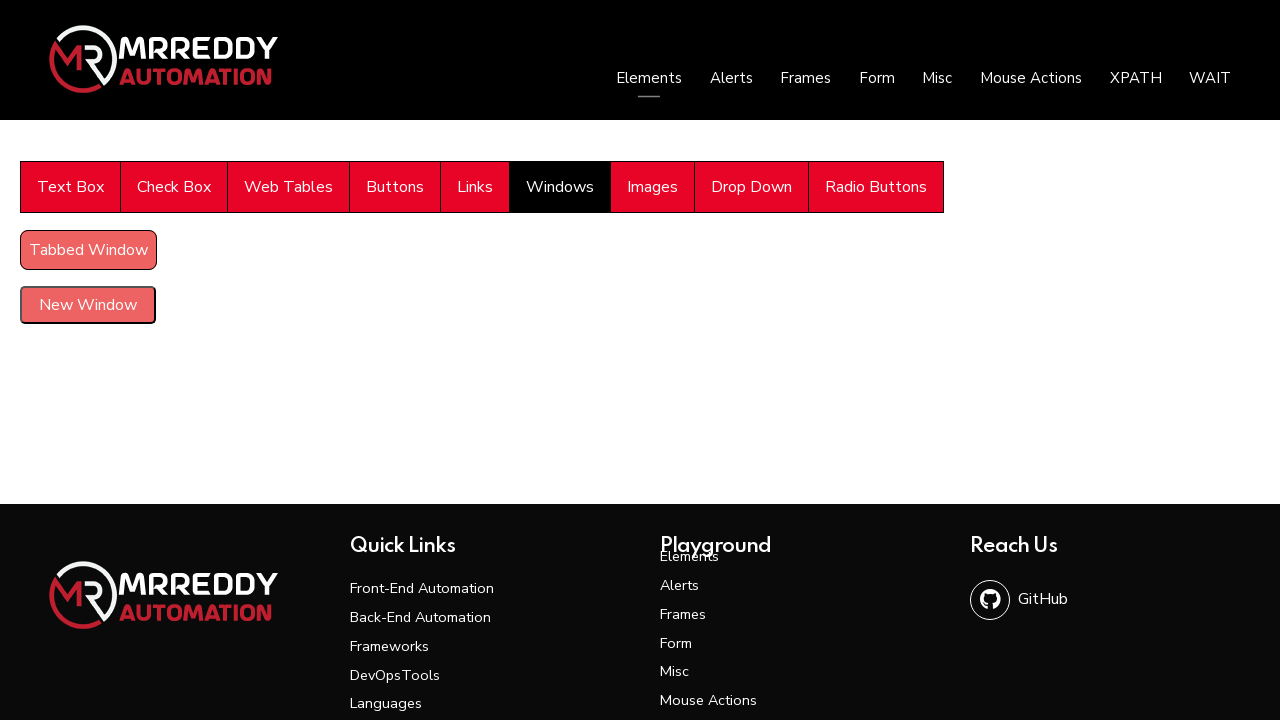

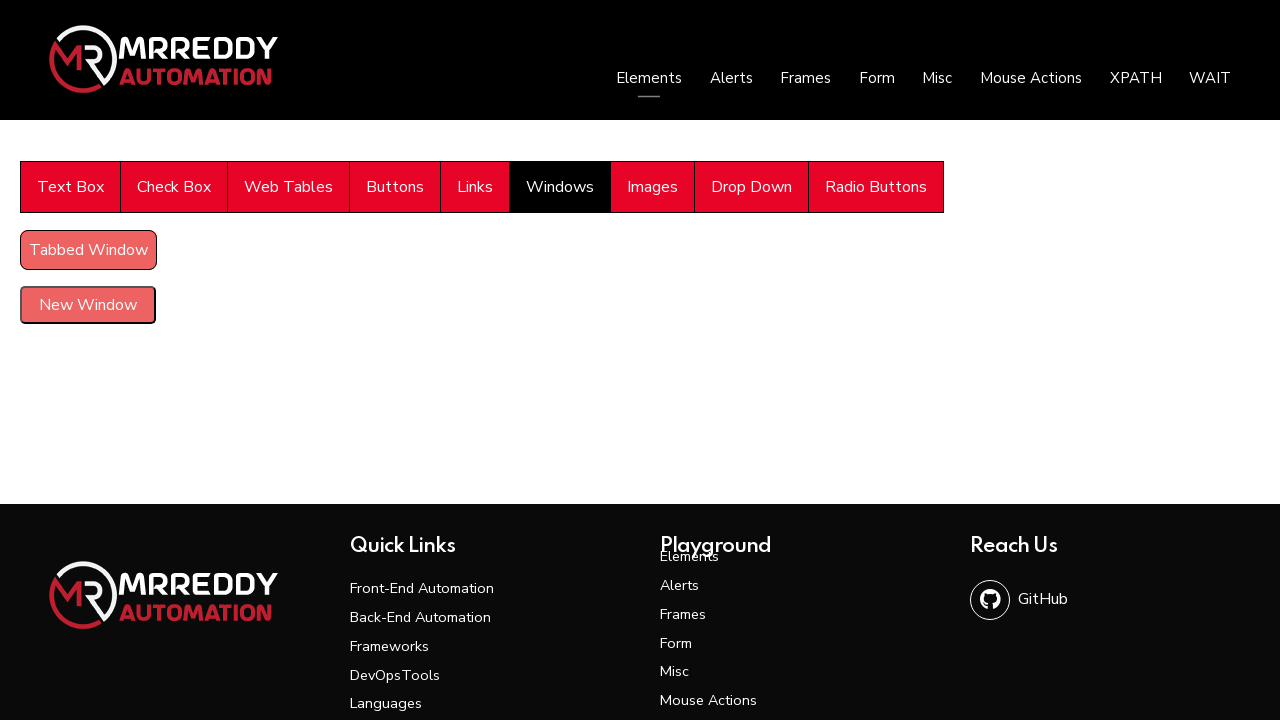